Opens the TestingBot homepage and verifies that the page body contains the text "TestingBot"

Starting URL: https://testingbot.com

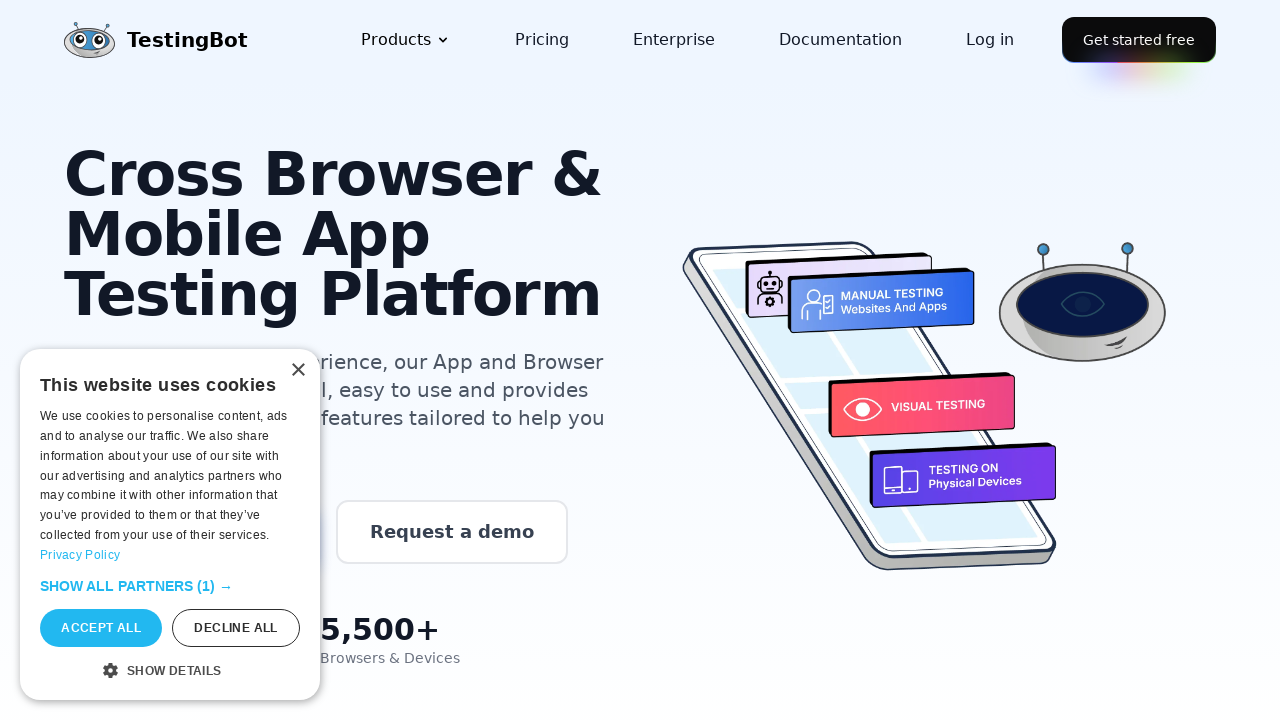

Navigated to TestingBot homepage
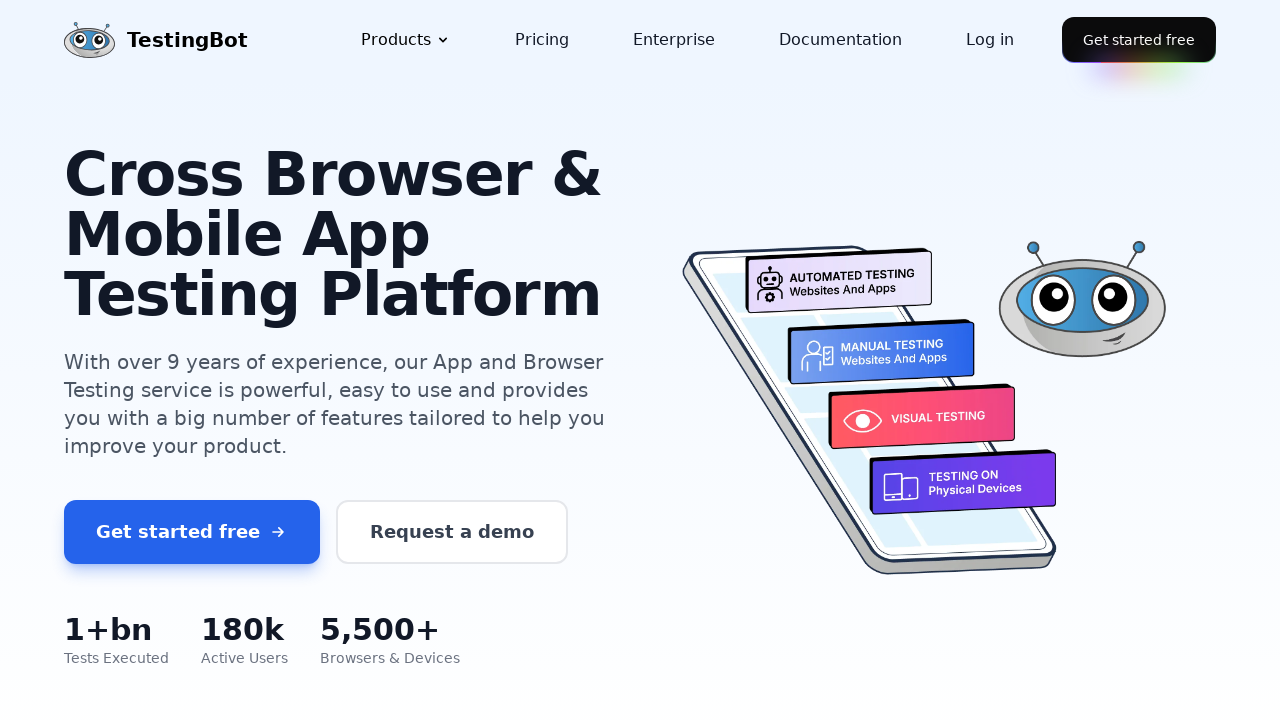

Body element loaded
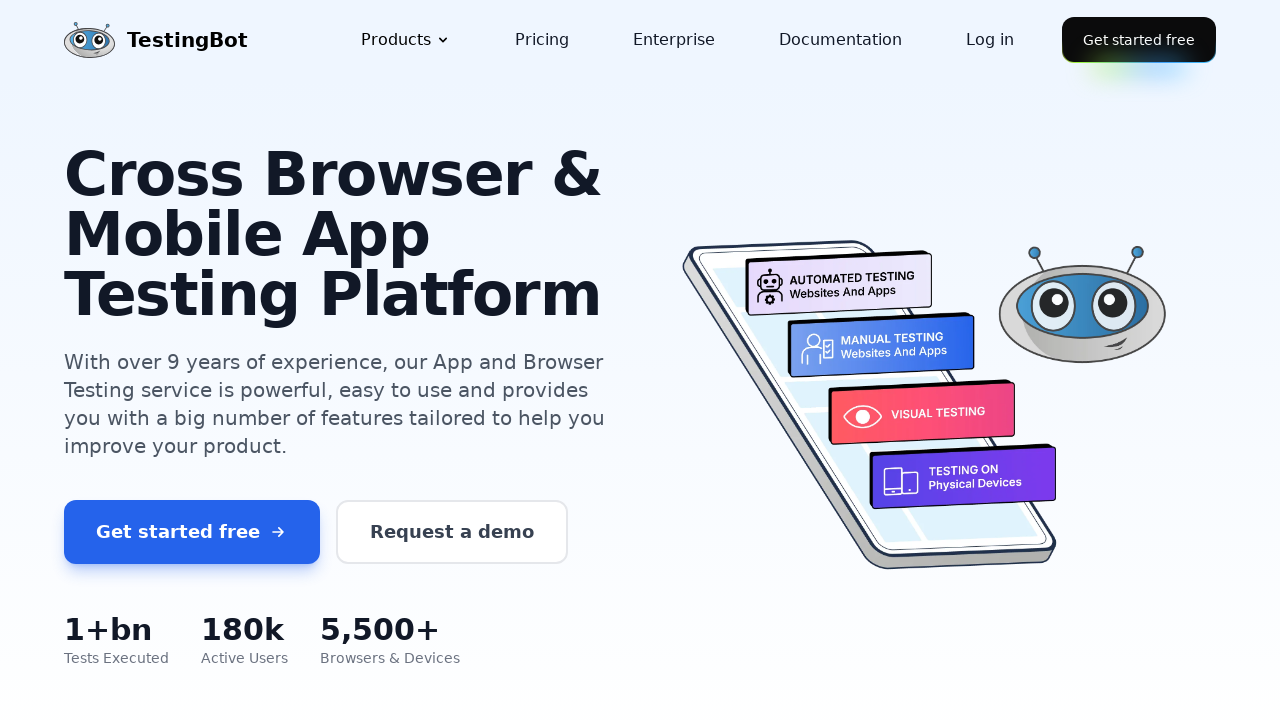

Verified that page body contains 'TestingBot' text
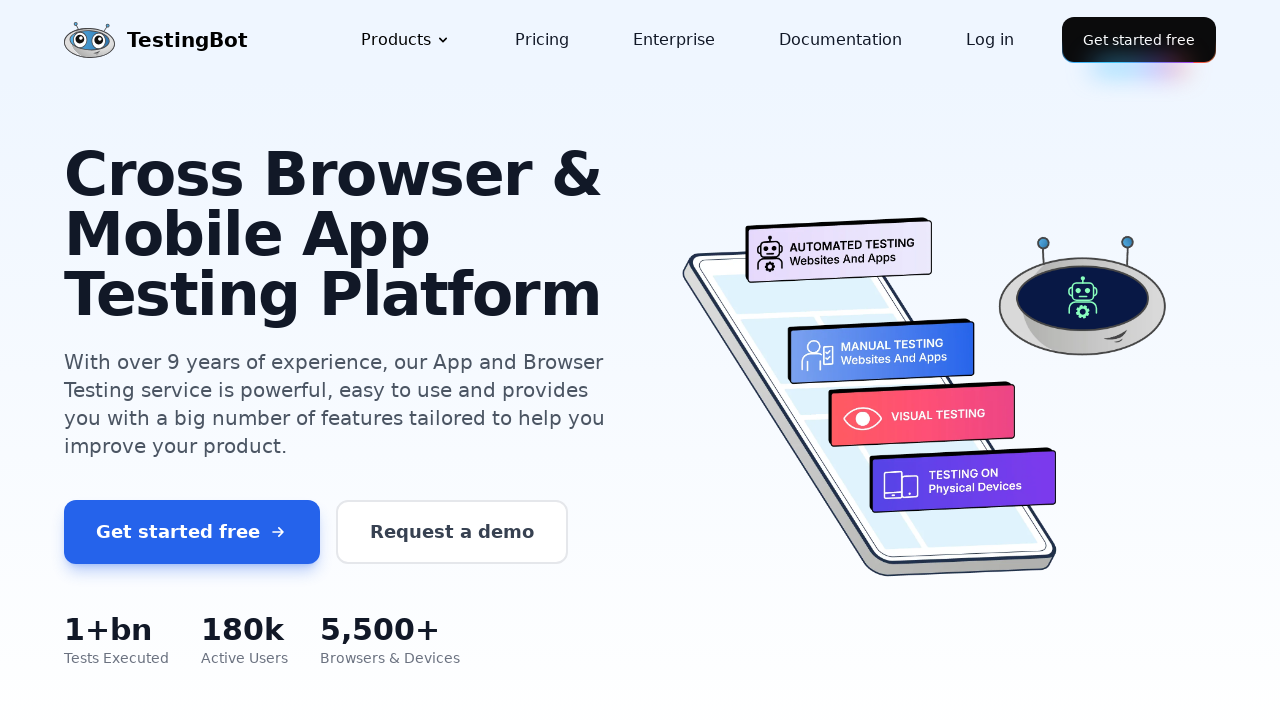

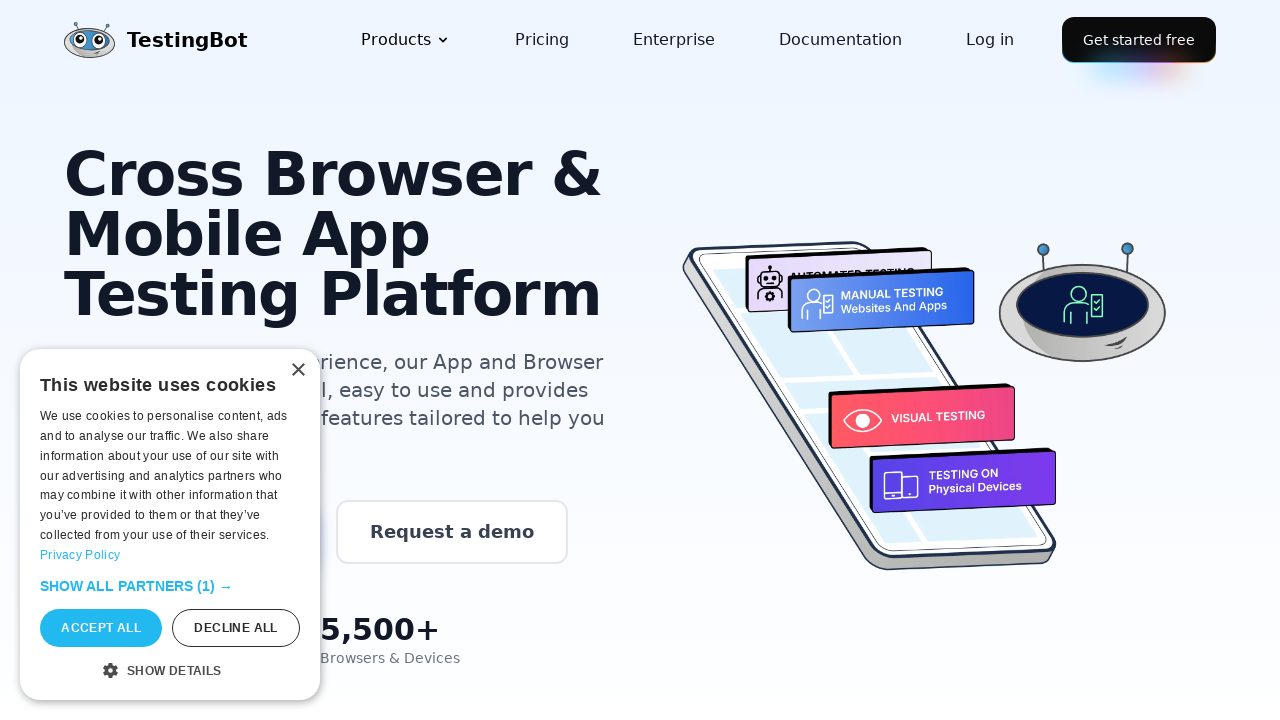